Selects an option from a dropdown menu and clicks a checkbox

Starting URL: https://trytestingthis.netlify.app/

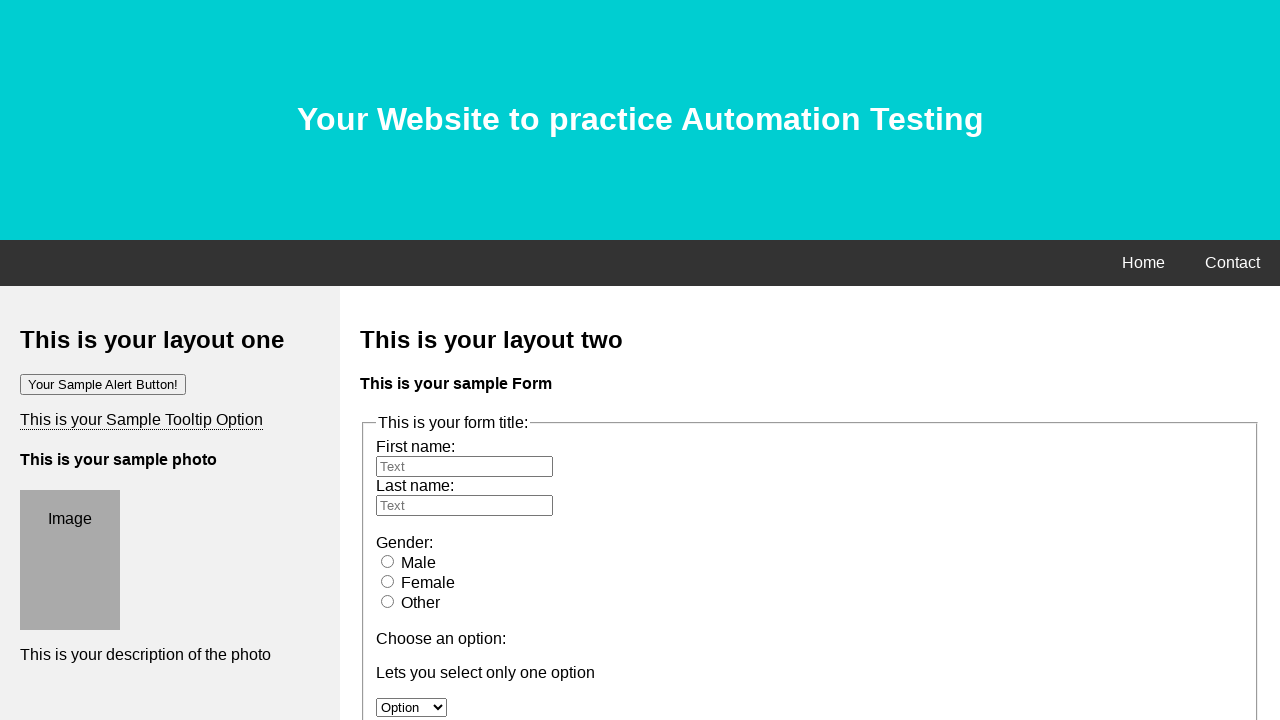

Selected option 3 from dropdown menu by index on #option
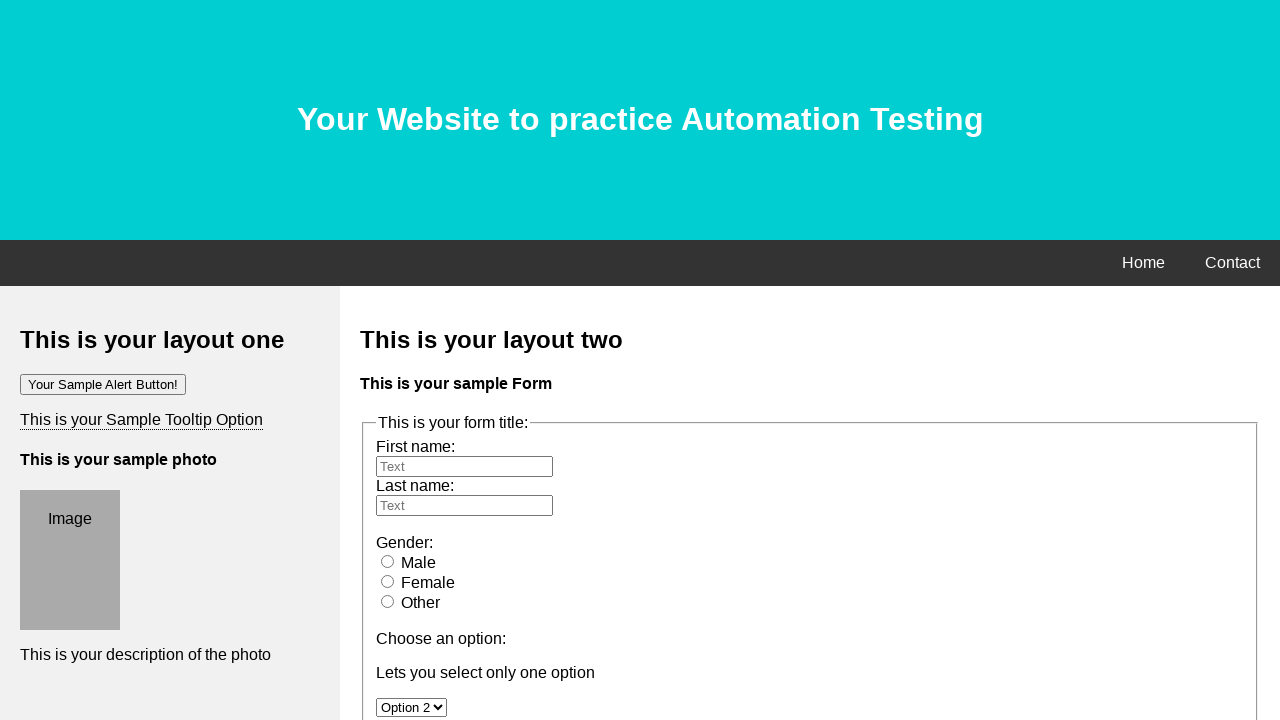

Clicked checkbox for option3 at (386, 360) on input[name='option3']
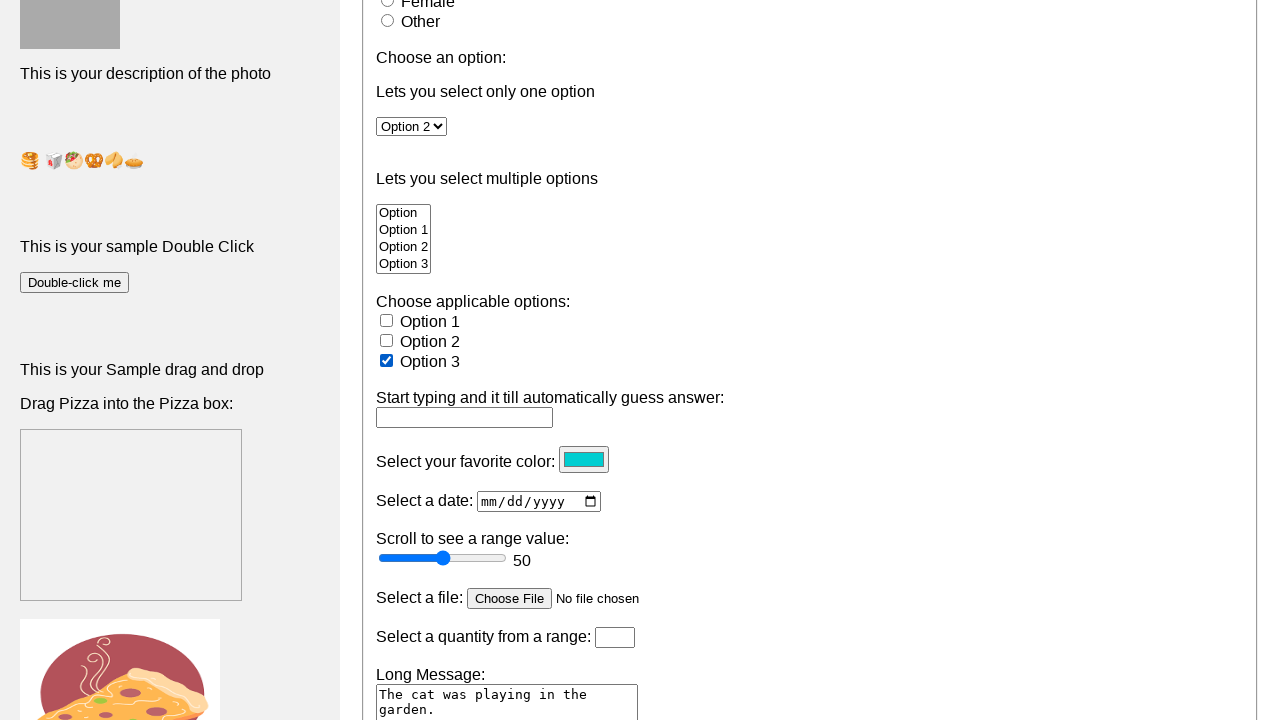

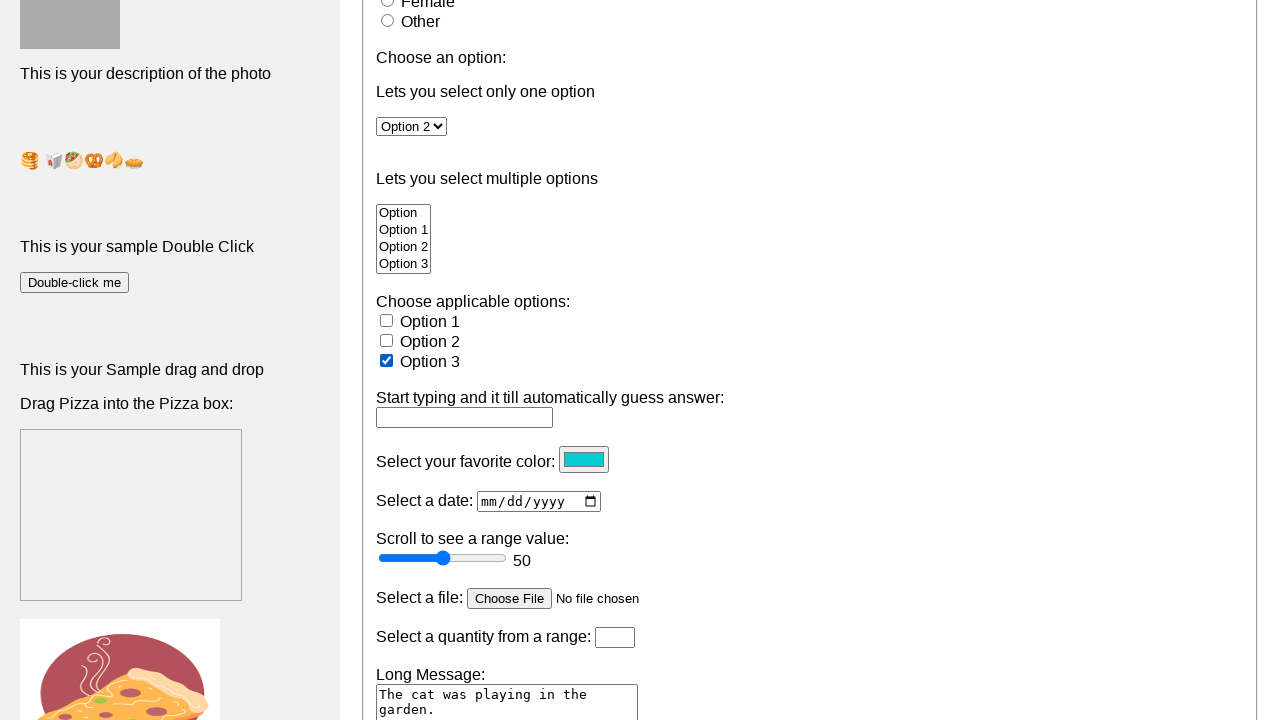